Tests the Indian Railways train search functionality by entering source and destination stations, disabling date selection, and verifying the train list is displayed

Starting URL: https://erail.in/

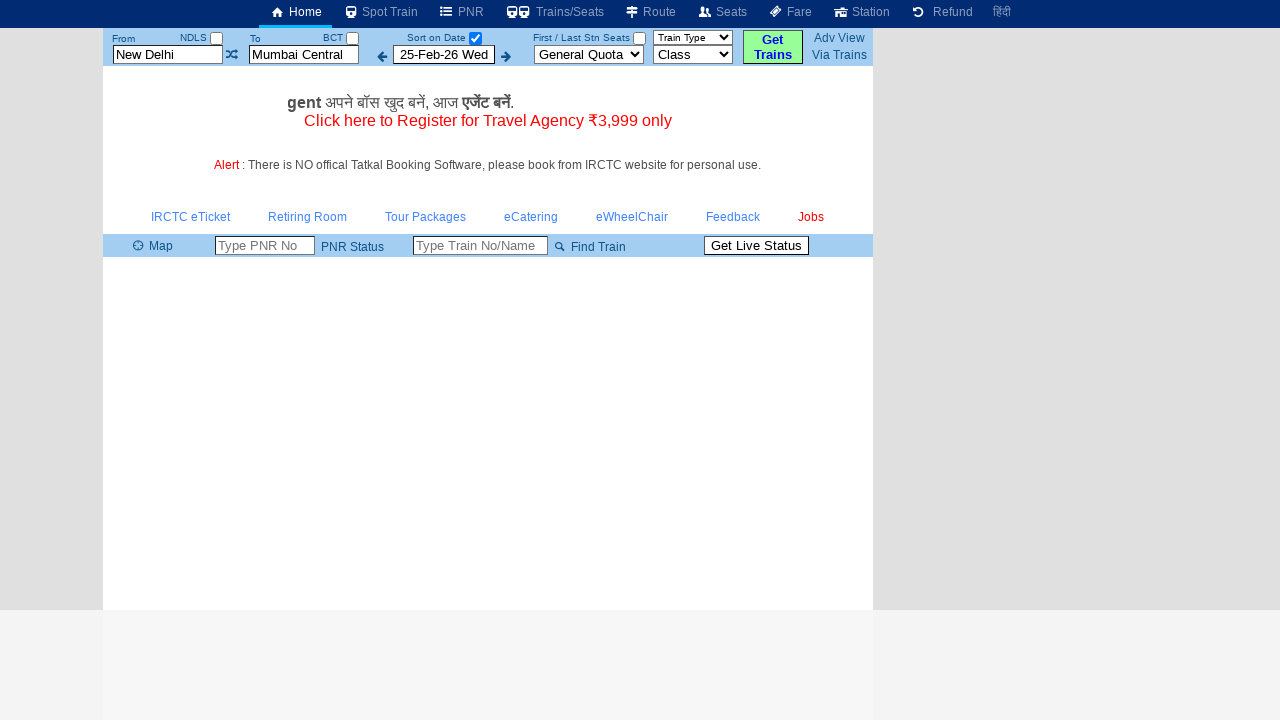

Cleared source station field on #txtStationFrom
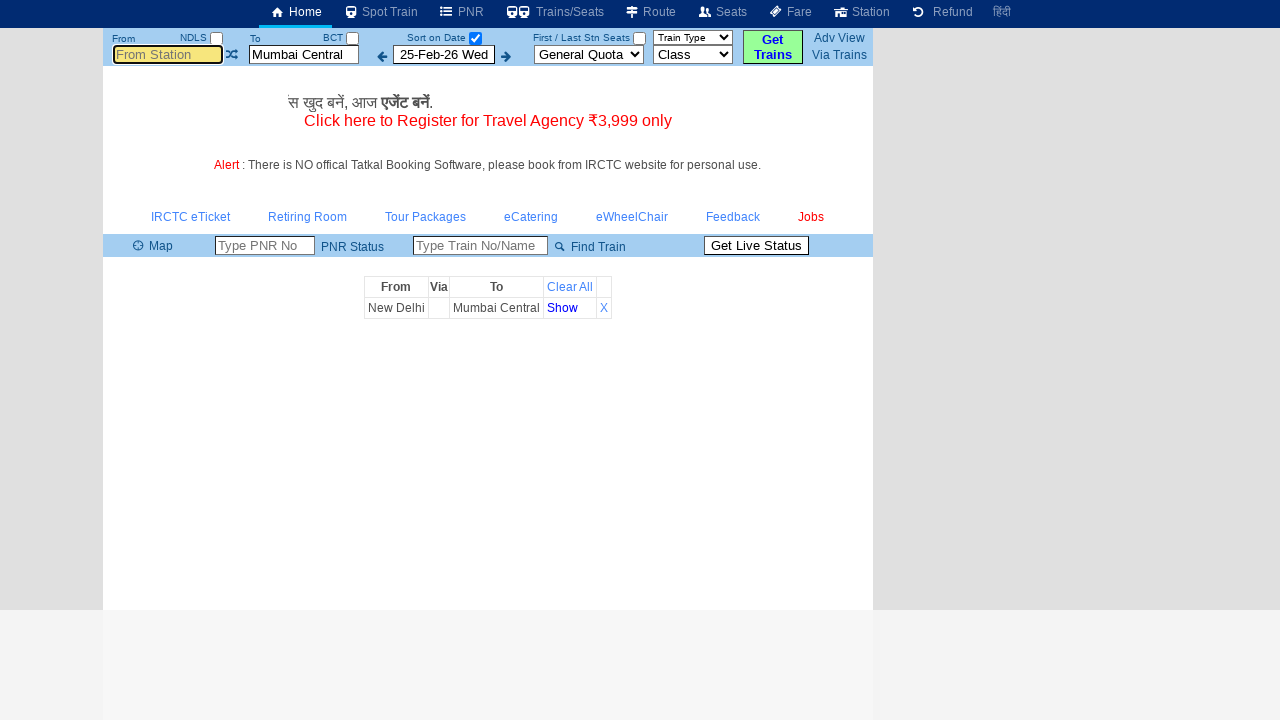

Entered 'MAS' (Chennai) as source station on #txtStationFrom
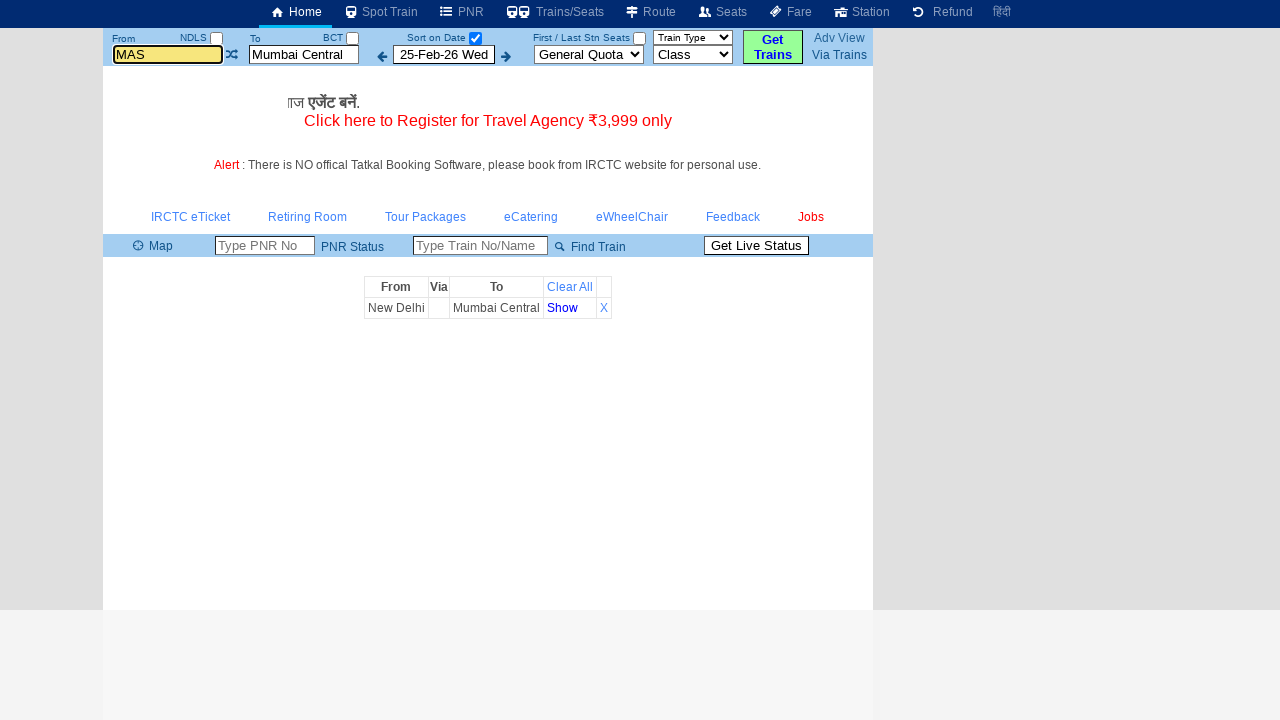

Tabbed out of source station field on #txtStationFrom
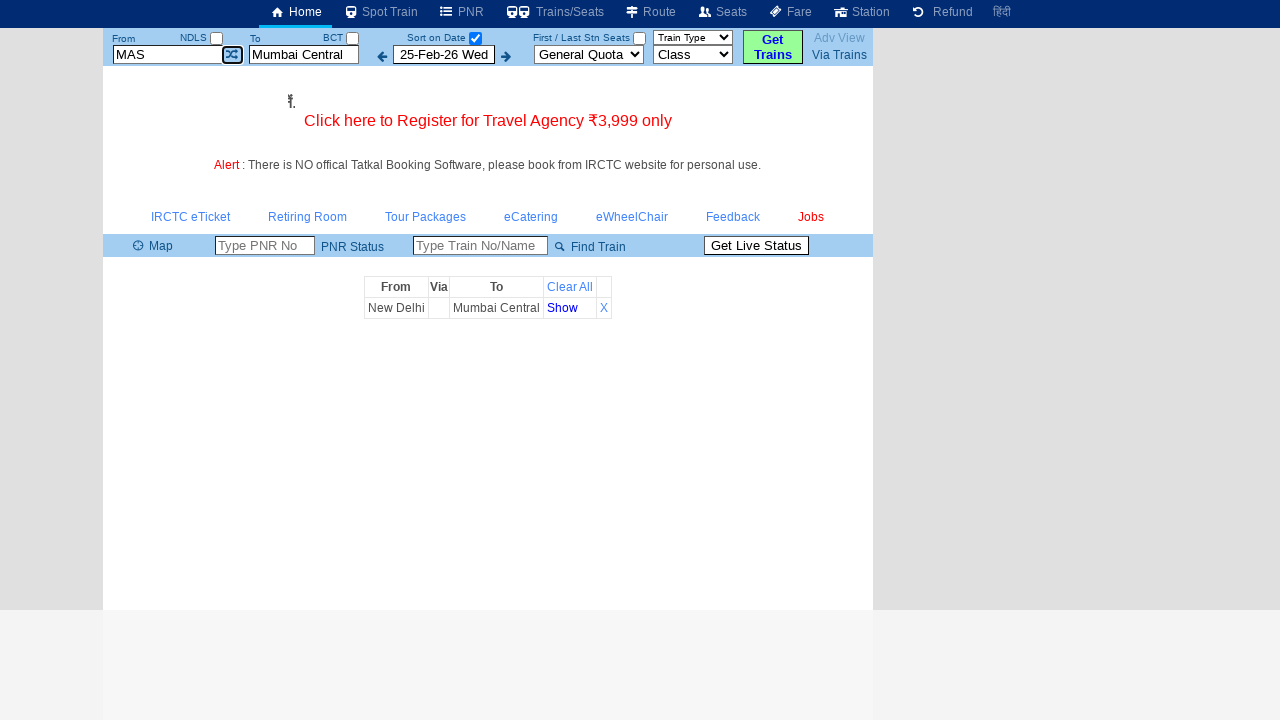

Cleared destination station field on #txtStationTo
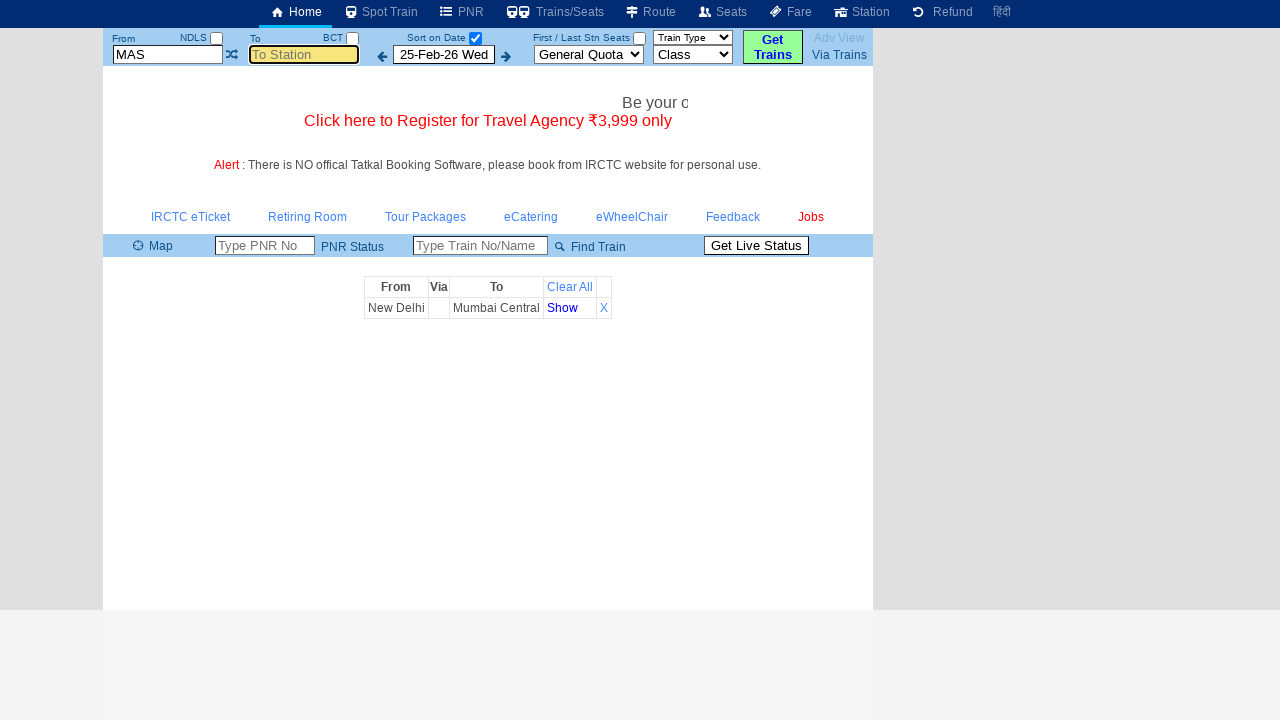

Entered 'NMKL' as destination station on #txtStationTo
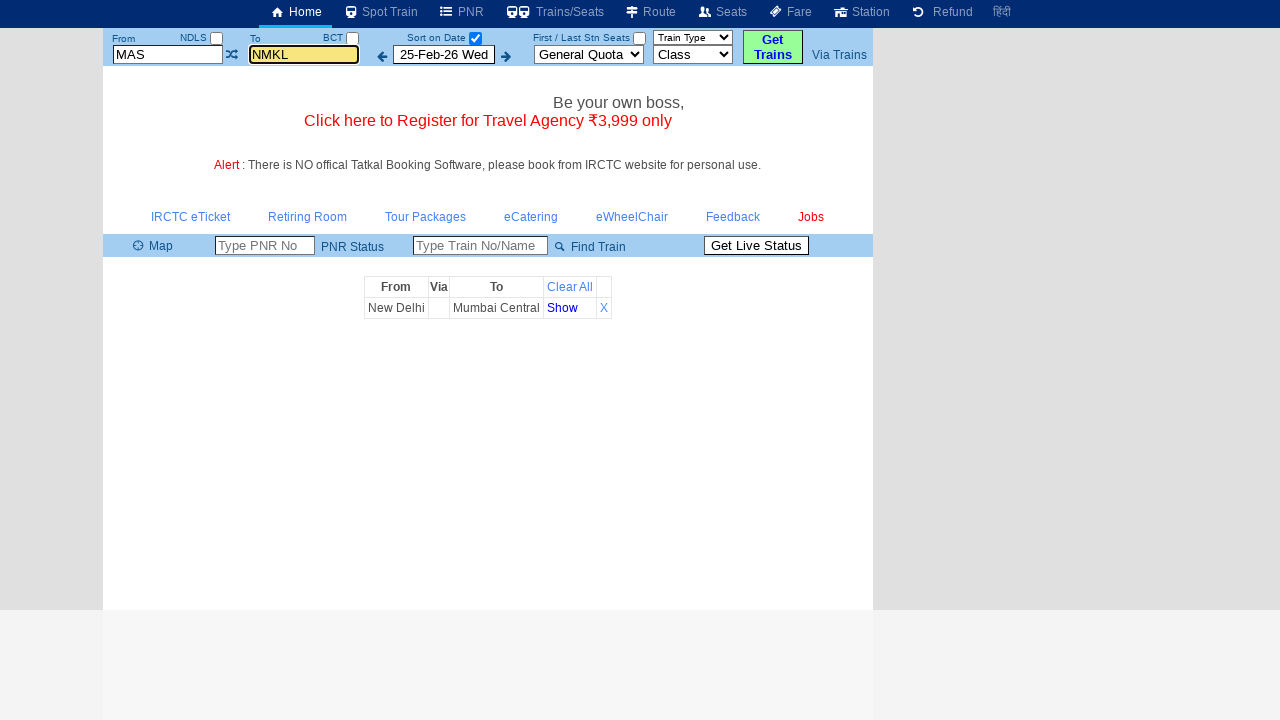

Tabbed out of destination station field on #txtStationTo
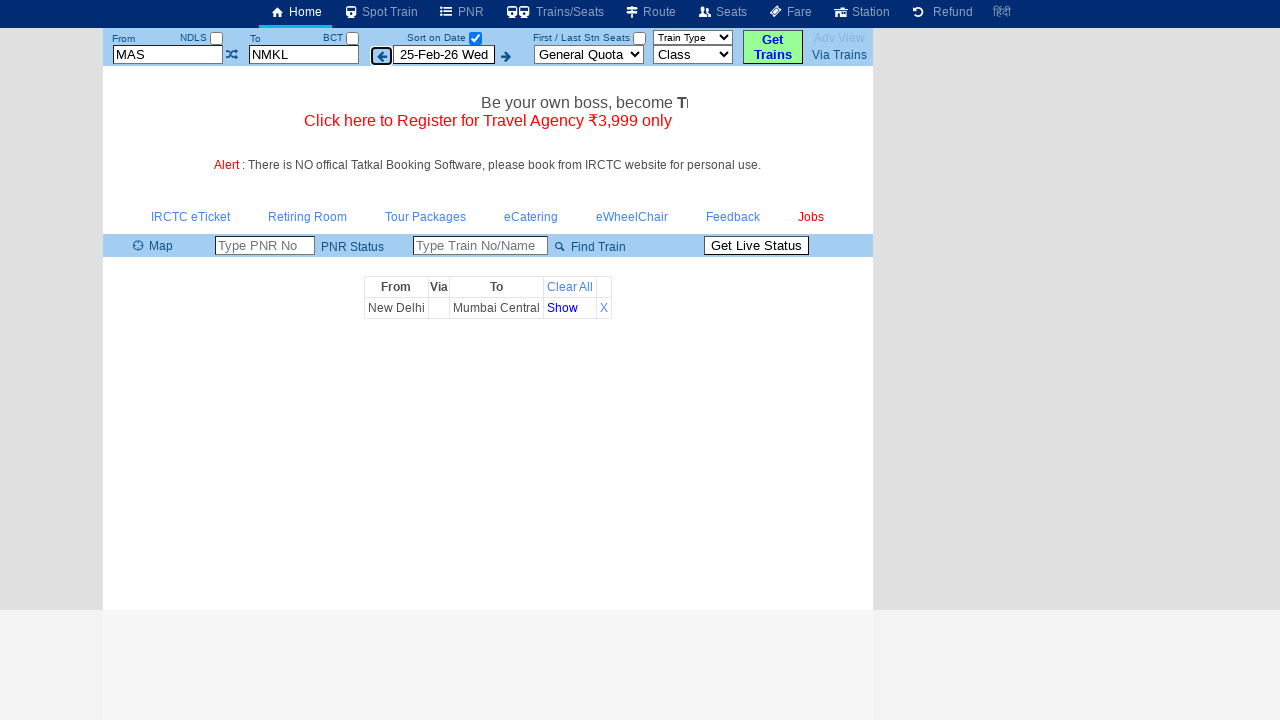

Unchecked 'Date Only' checkbox to display all trains at (475, 38) on #chkSelectDateOnly
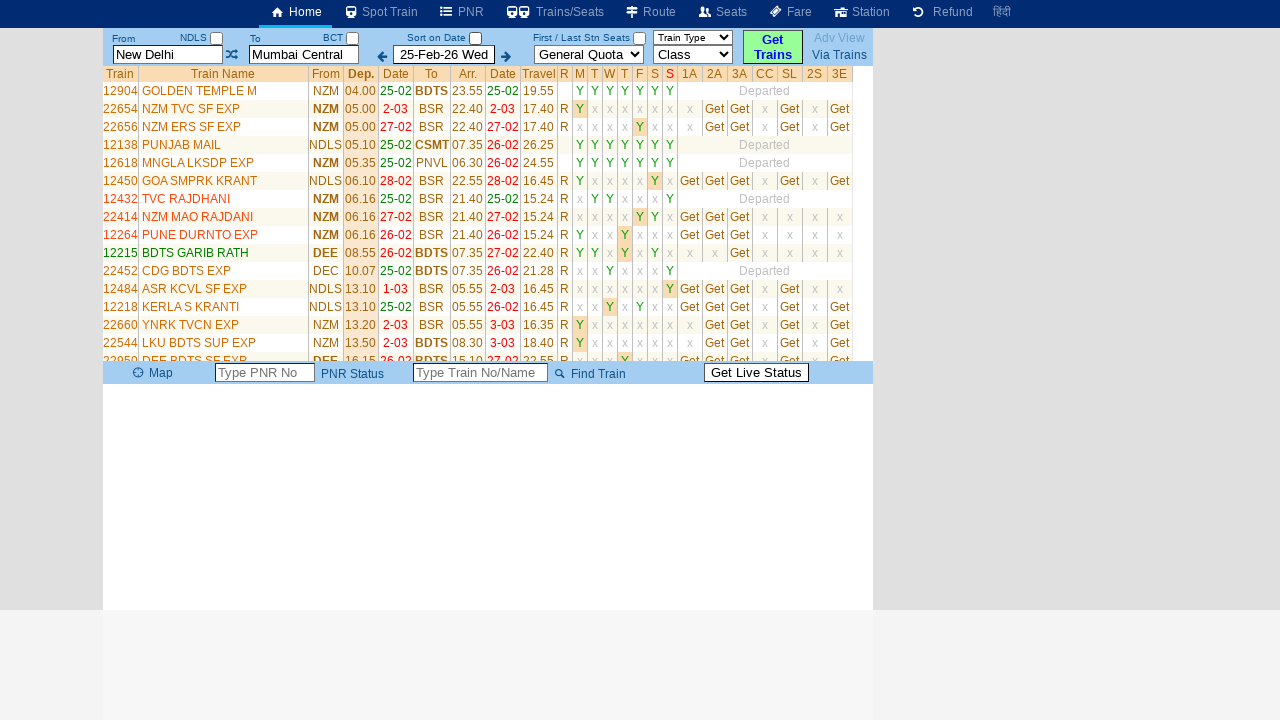

Train list table loaded successfully
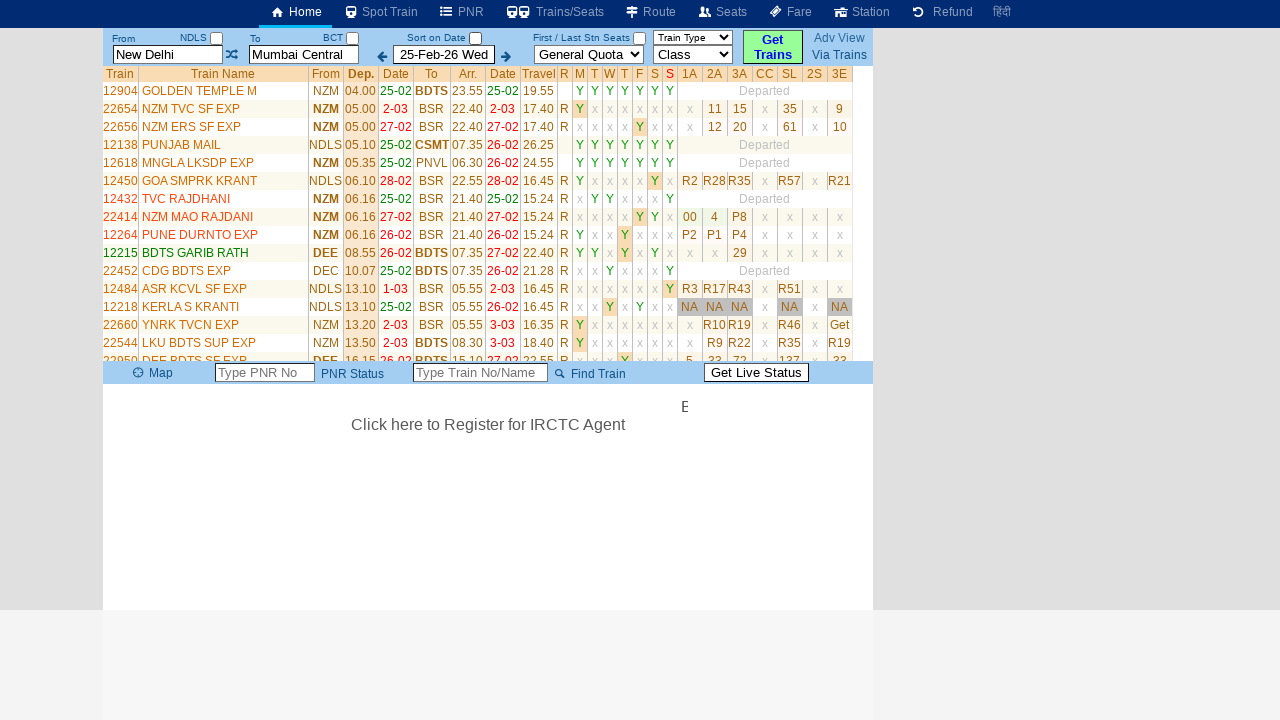

Located train list table element
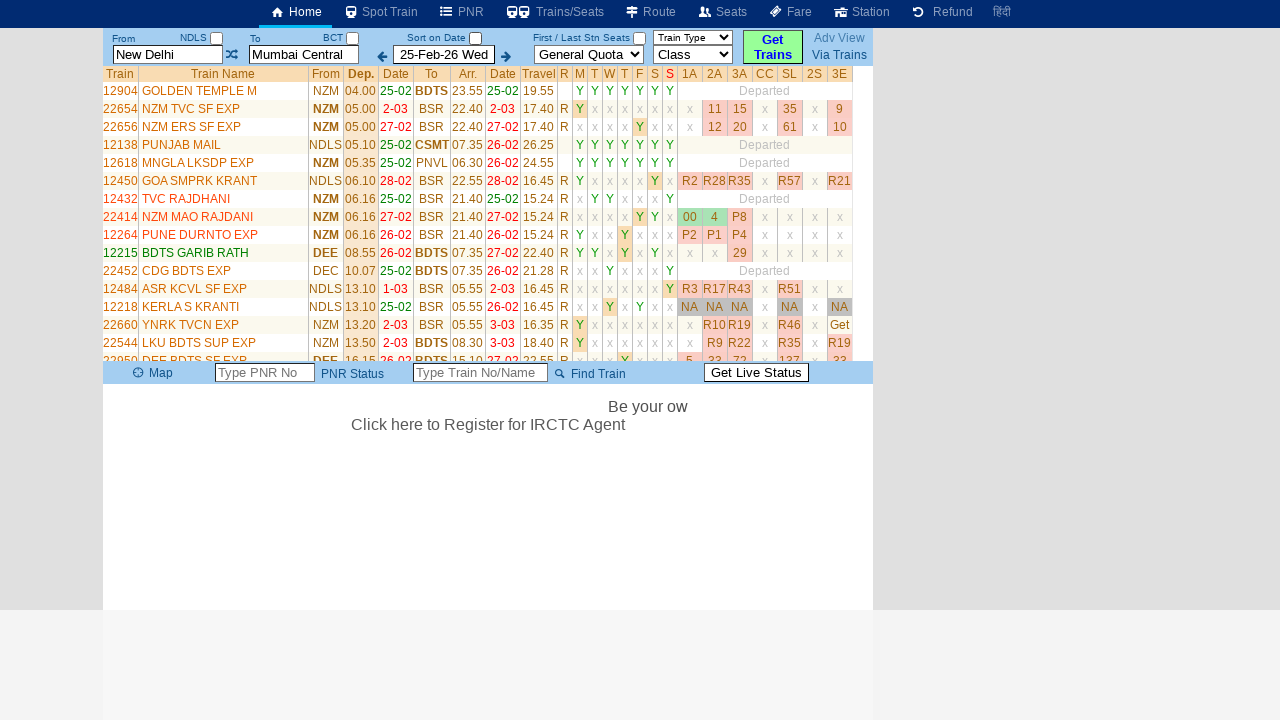

Retrieved all train rows from table - Total rows: 35
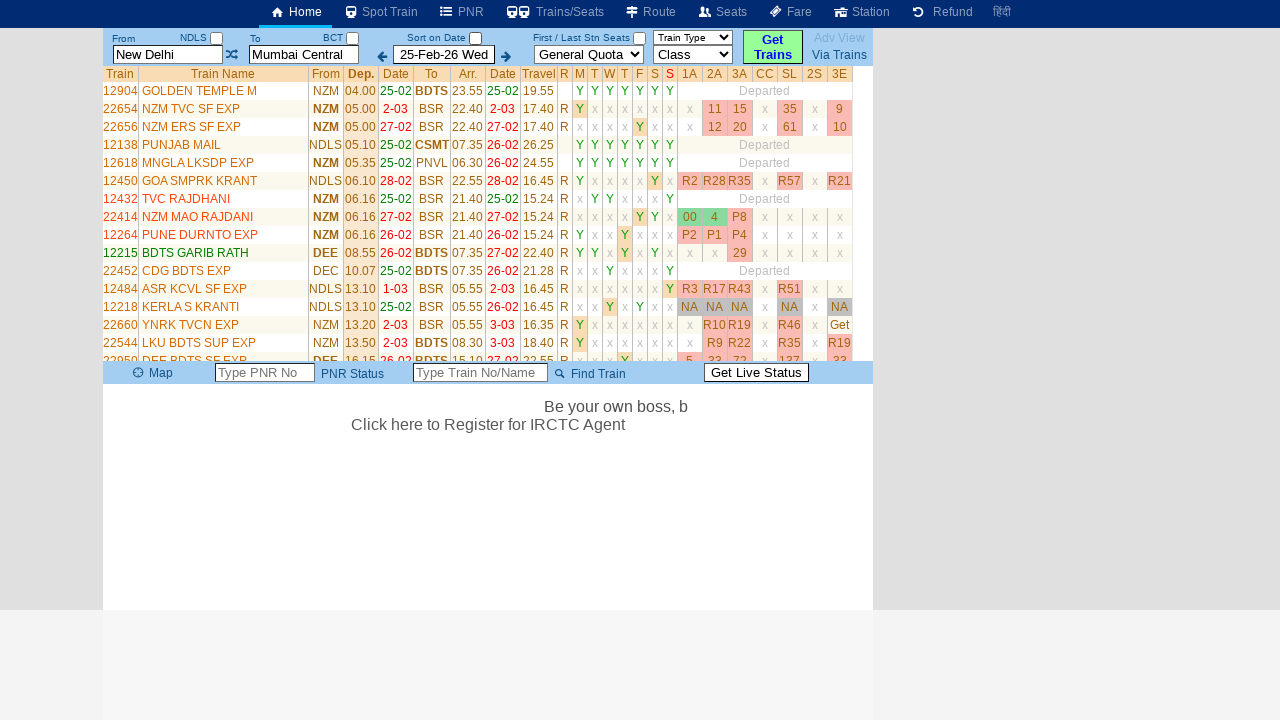

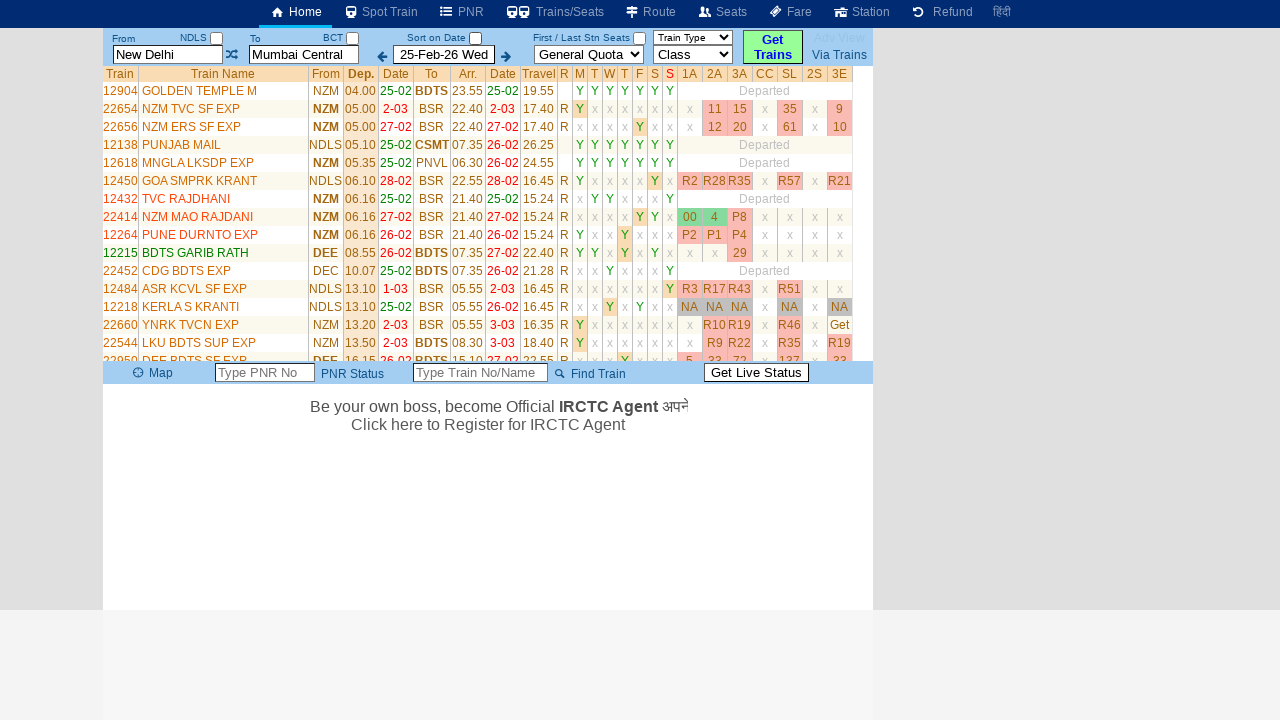